Completes the "Trial of the Stones" challenge by solving three riddles: entering answers for the Riddle of Stone, Riddle of Secrets, and determining the richest merchant based on displayed wealth values.

Starting URL: https://techstepacademy.com/trial-of-the-stones

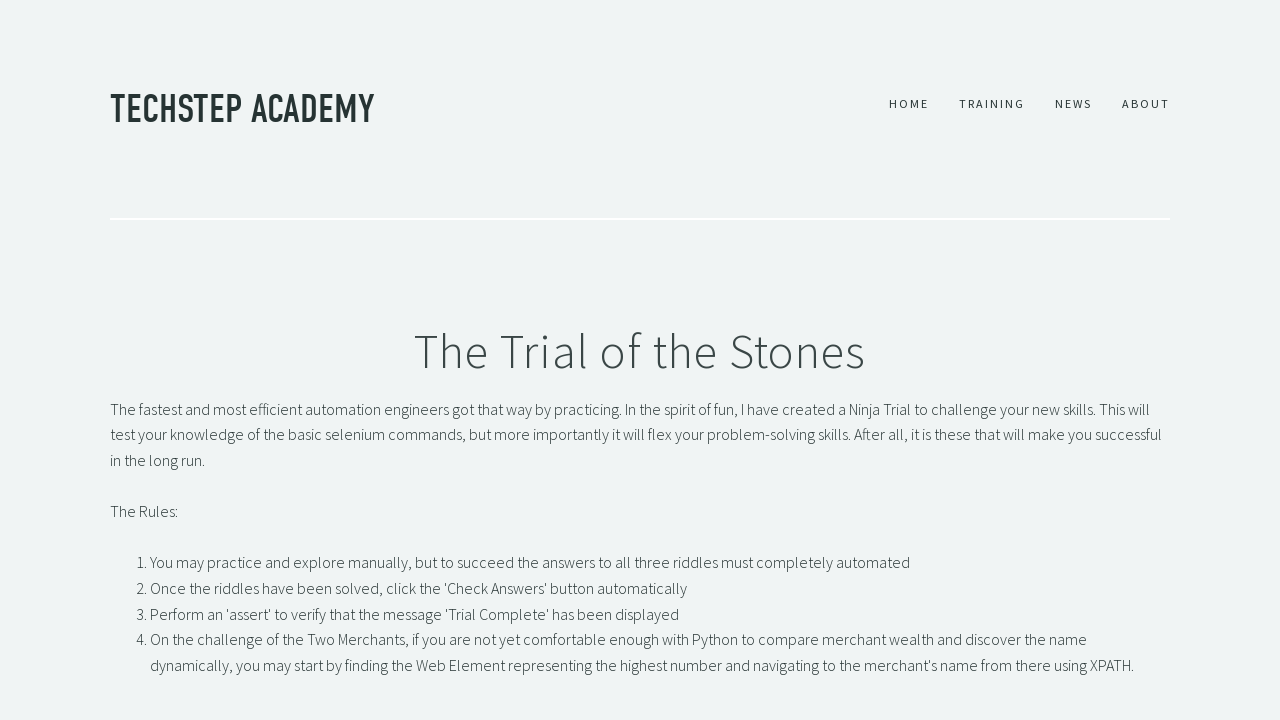

Filled Riddle of Stone input with 'rock' on input#r1Input
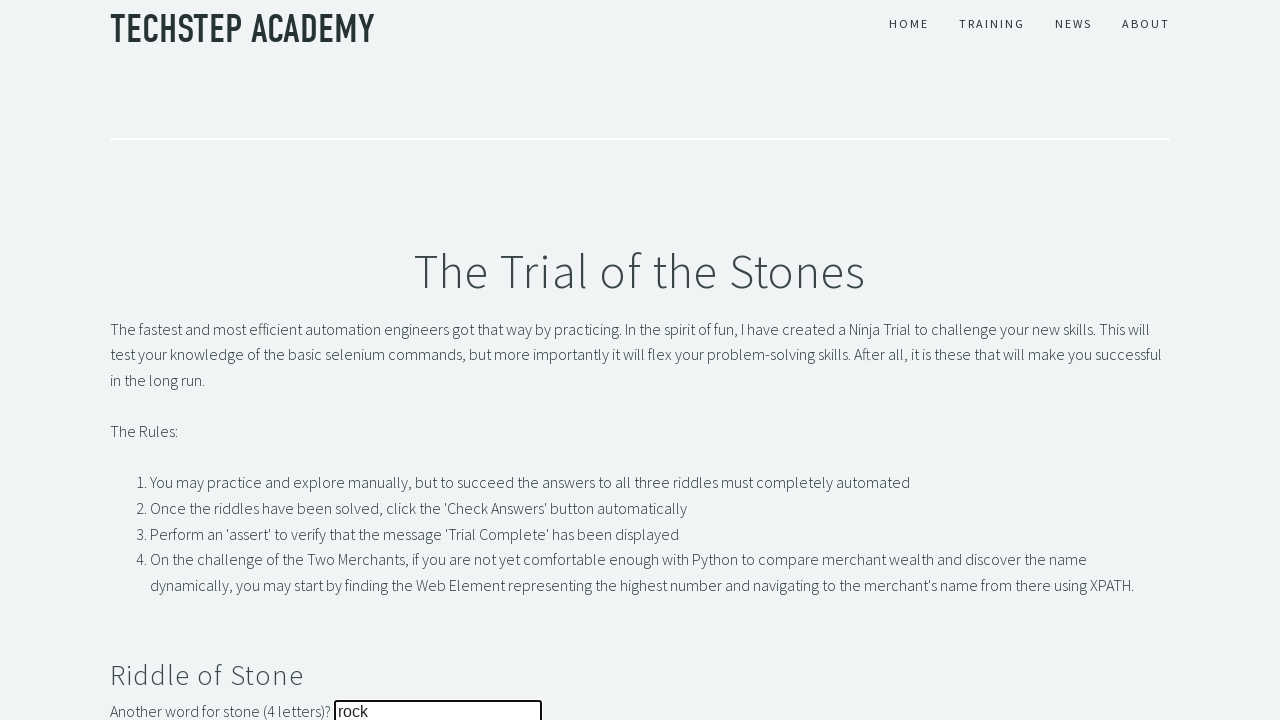

Clicked submit button for Riddle of Stone at (145, 360) on xpath=//button[@id='r1Btn']
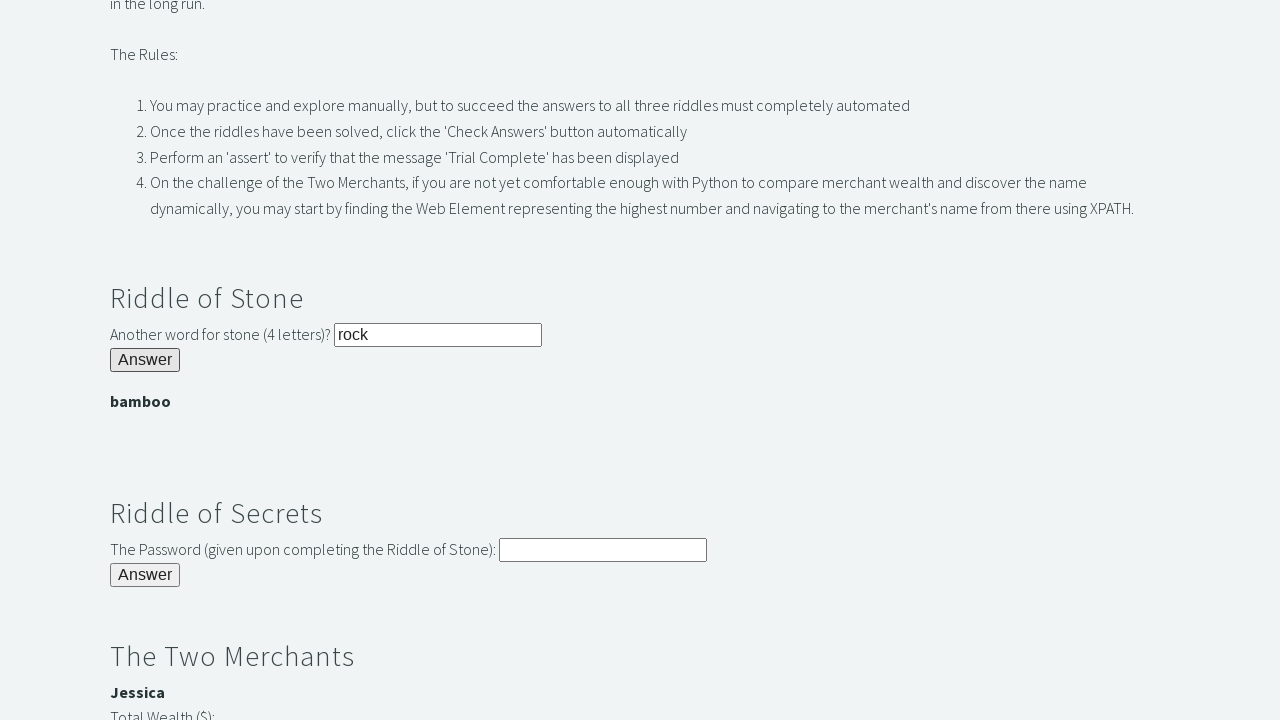

Filled Riddle of Secrets input with 'bamboo' on input#r2Input
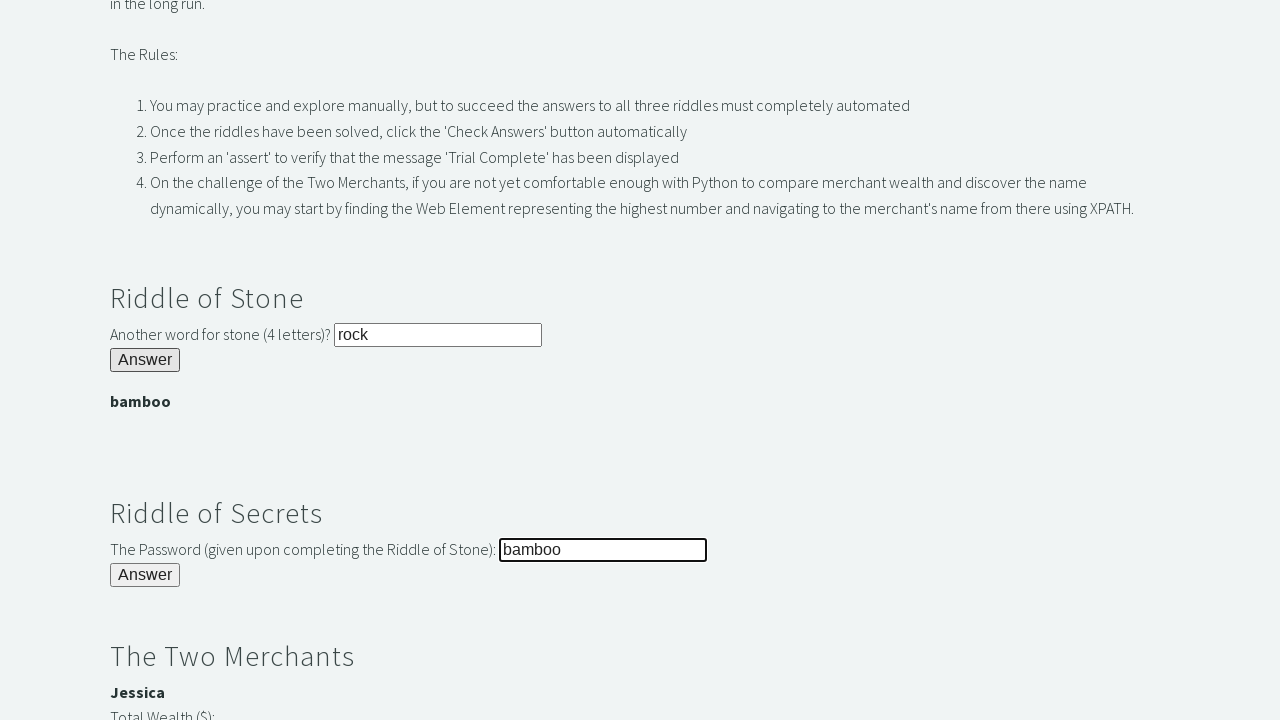

Clicked submit button for Riddle of Secrets at (145, 575) on xpath=//button[@id='r2Butn']
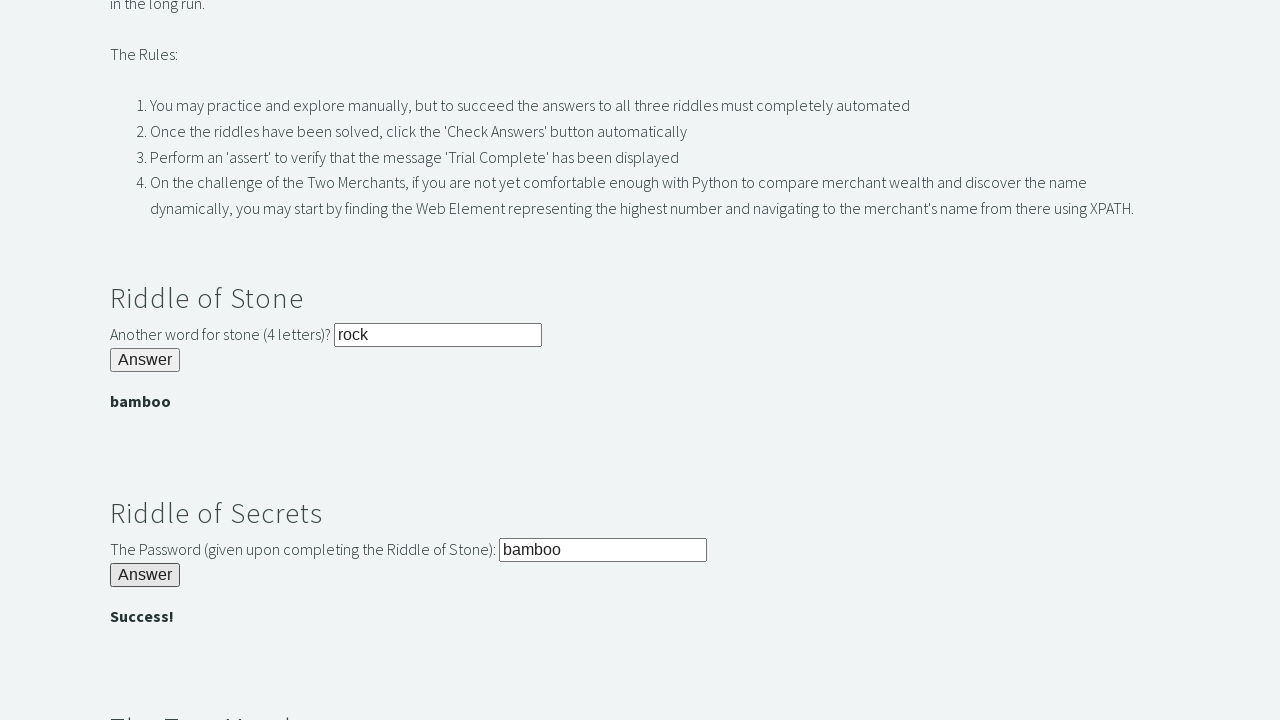

Retrieved Jessica's wealth value
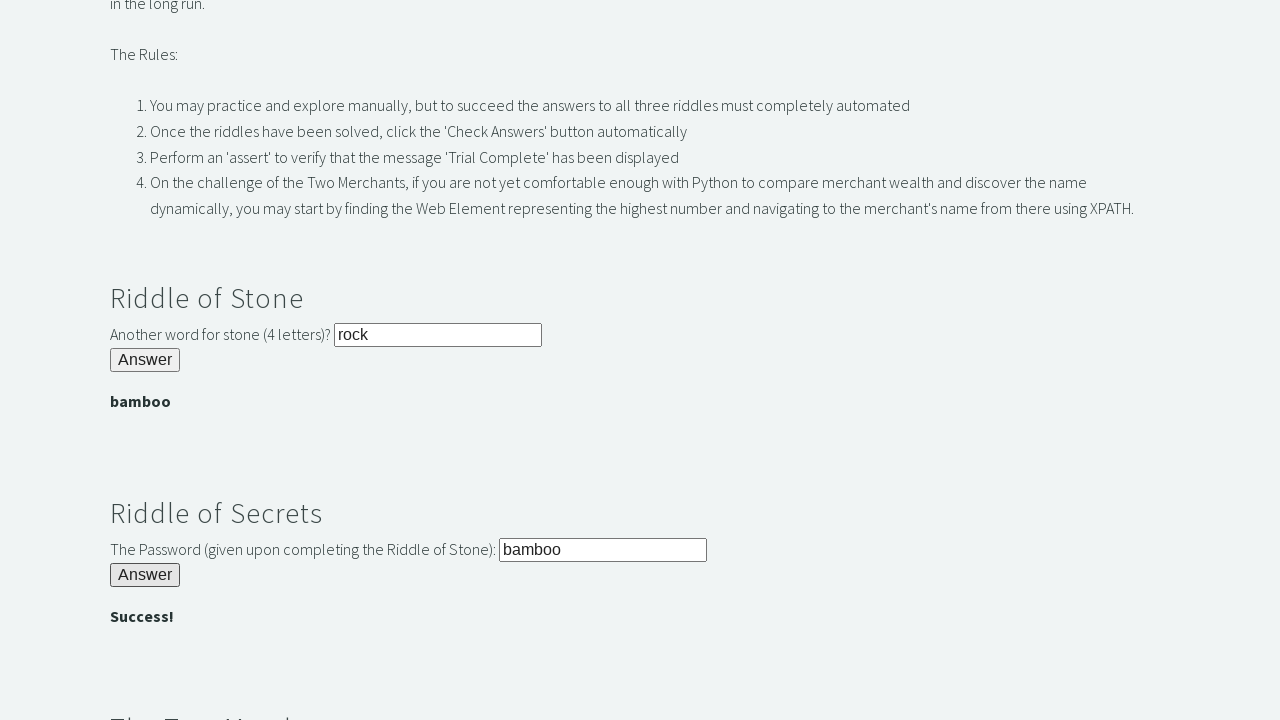

Retrieved Bernard's wealth value
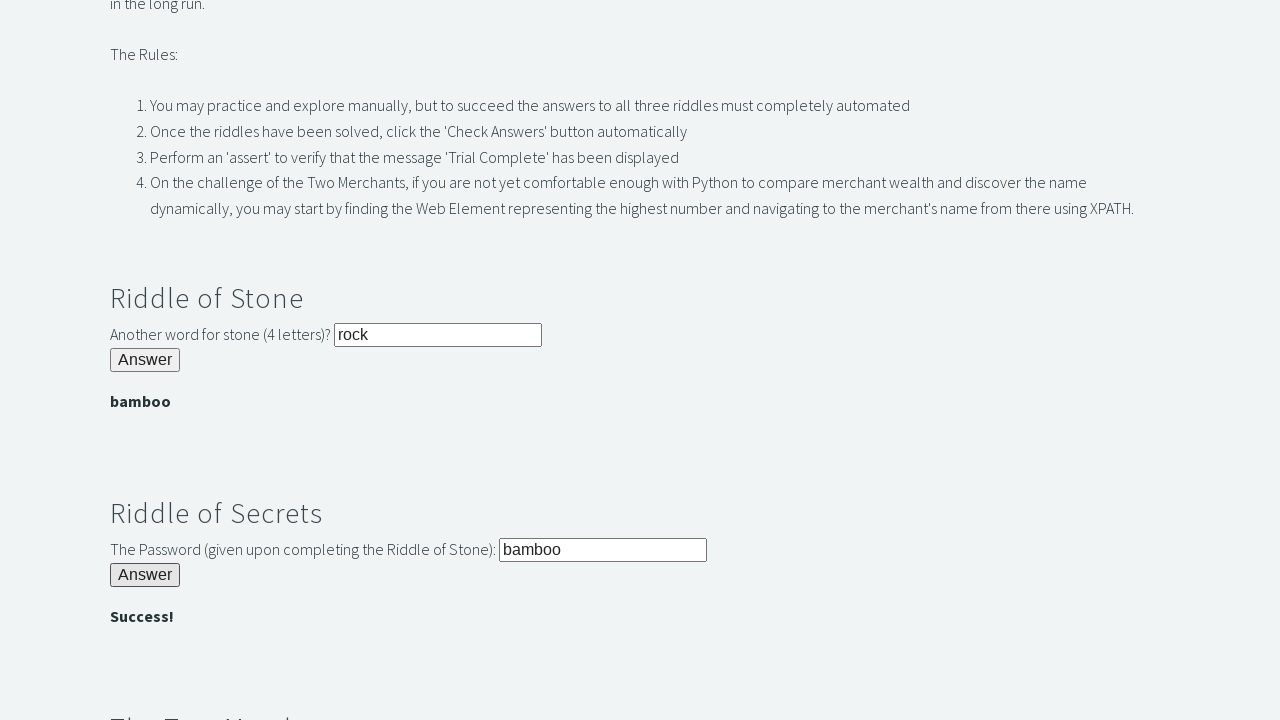

Filled merchant answer with 'Jessica' (richest merchant) on input#r3Input
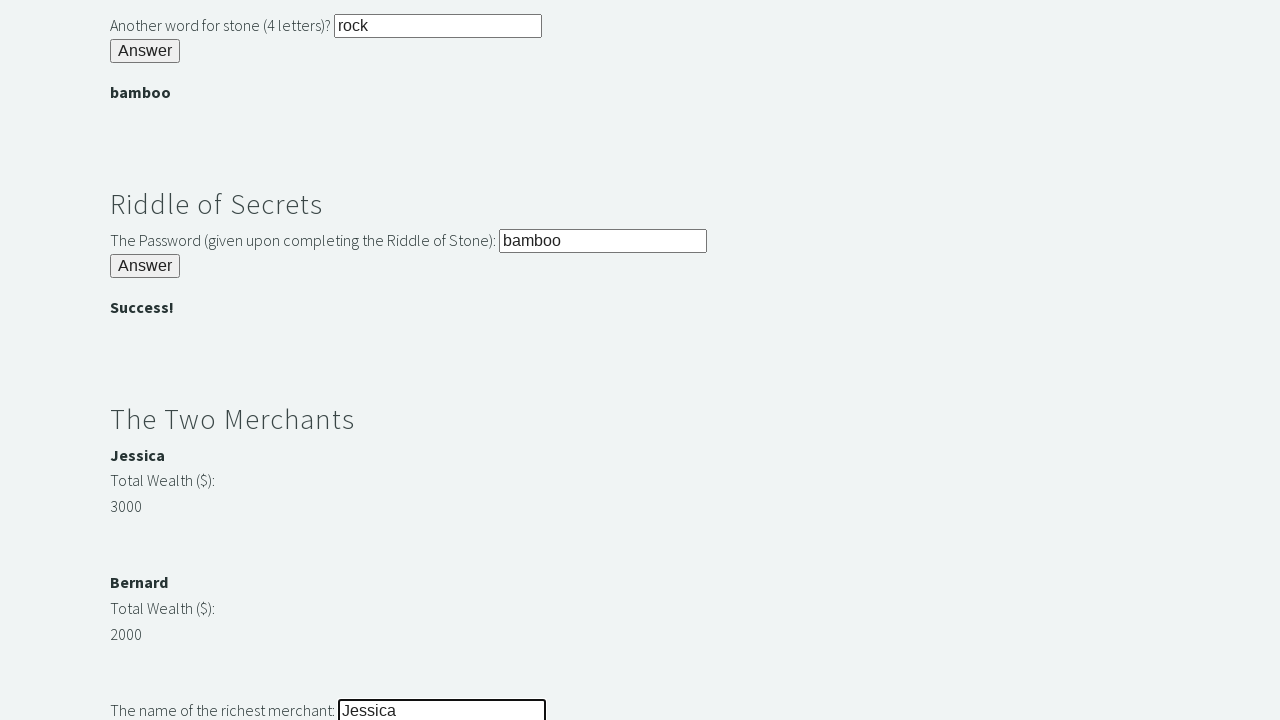

Clicked submit button for merchant riddle at (145, 360) on xpath=//button[@id='r3Butn']
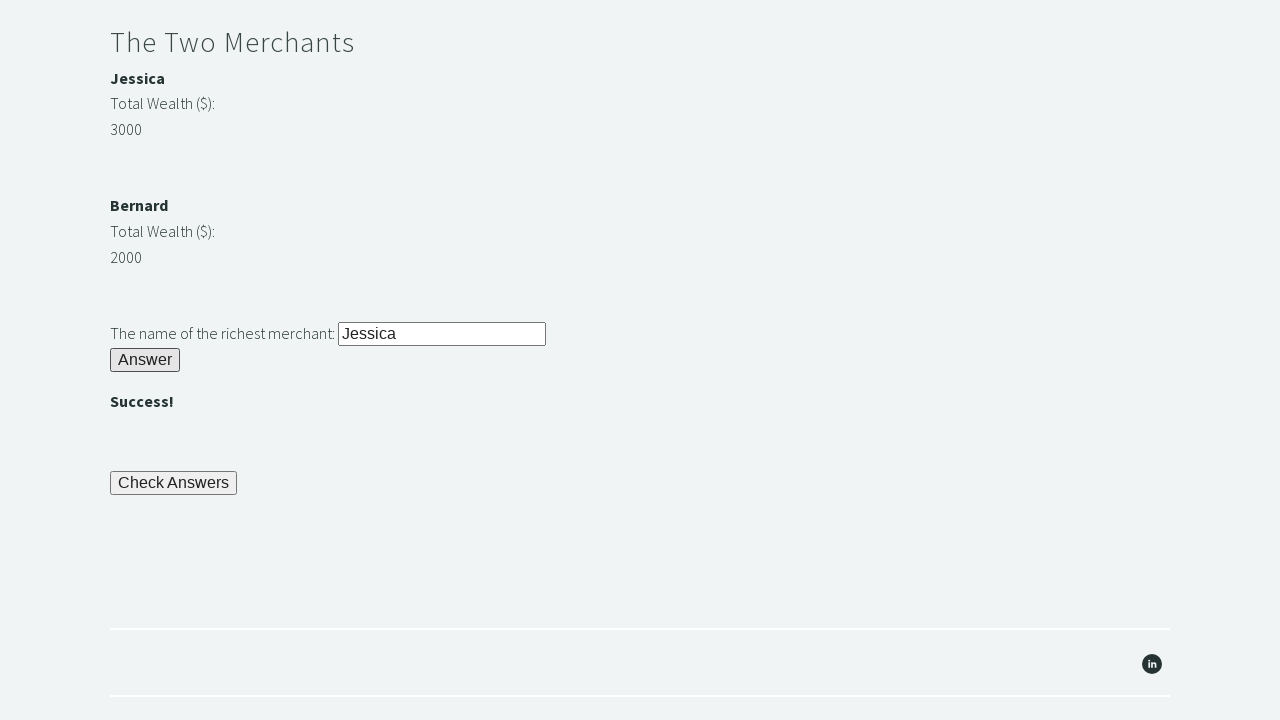

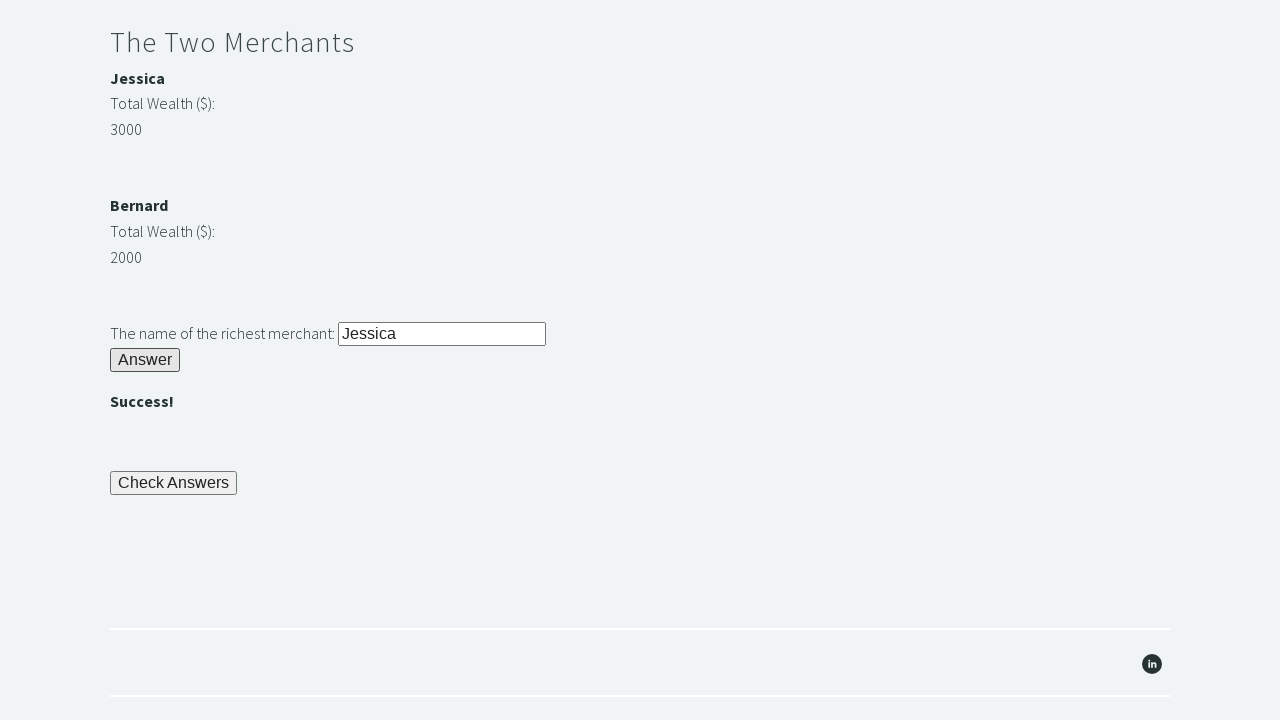